Finds a username input field by textbox role, fills it with text, and verifies the value

Starting URL: https://osstep.github.io/locator_getbyrole

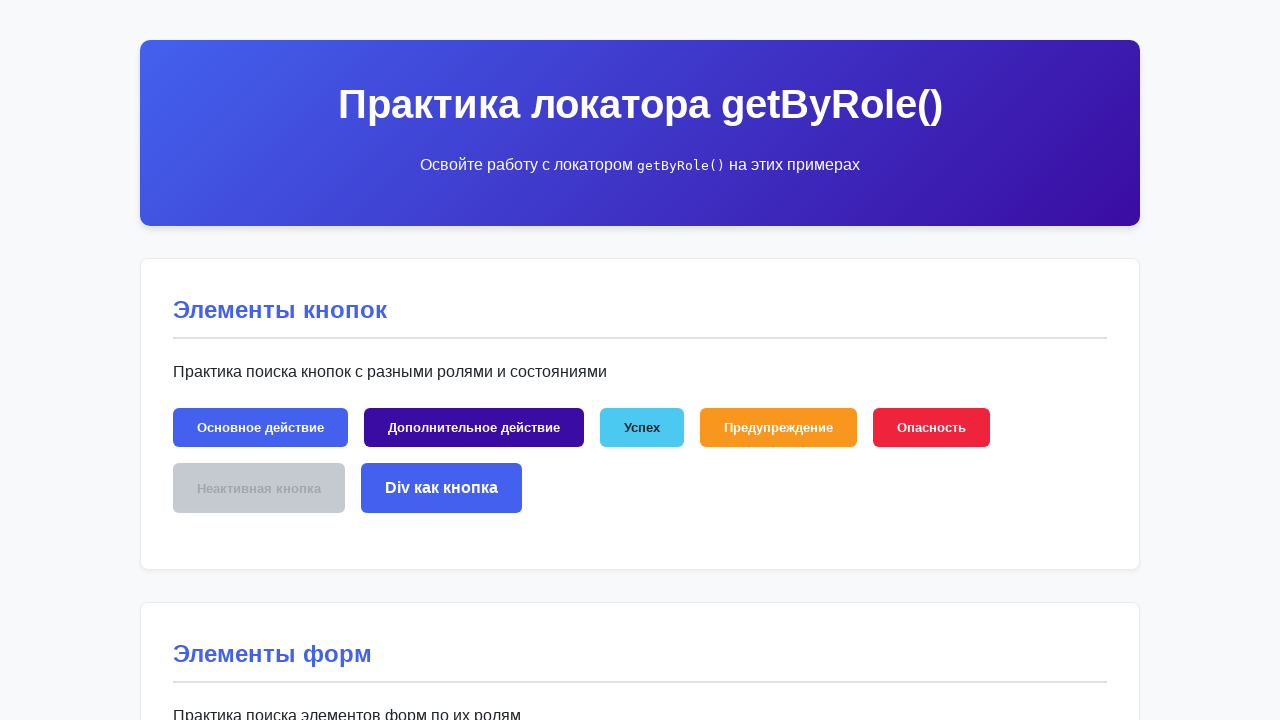

Navigated to form page
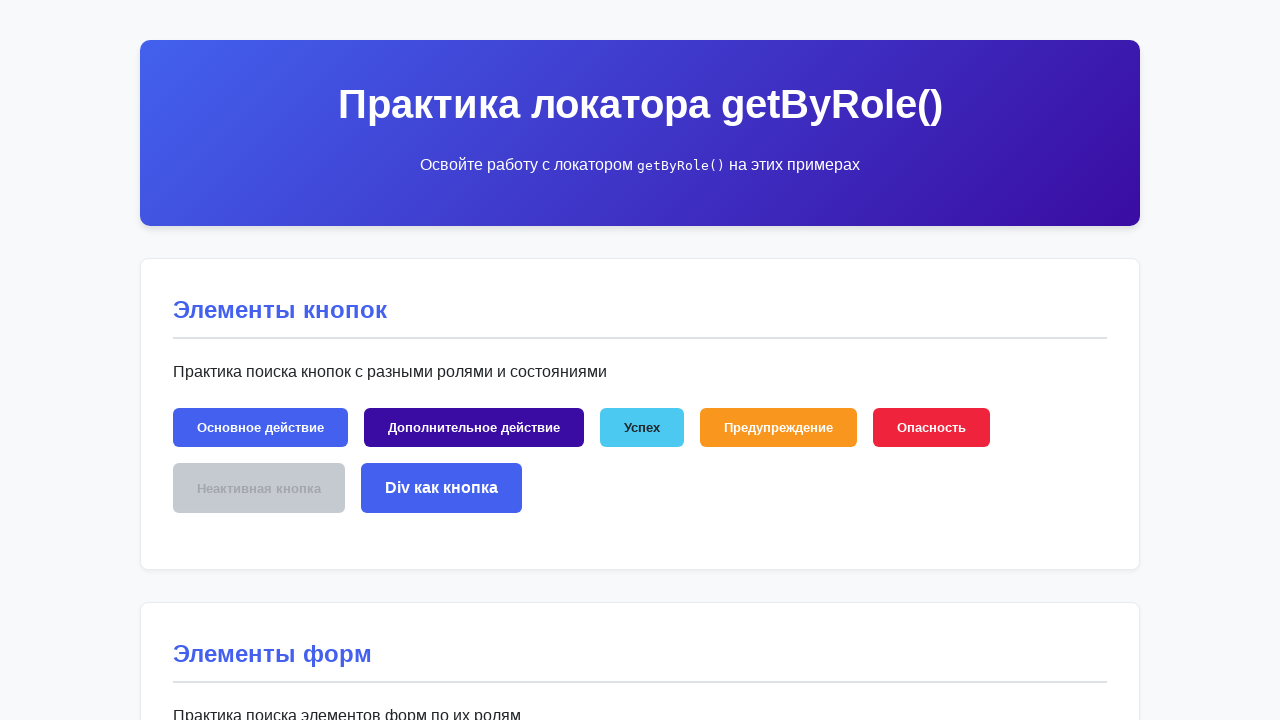

Located username input field by textbox role
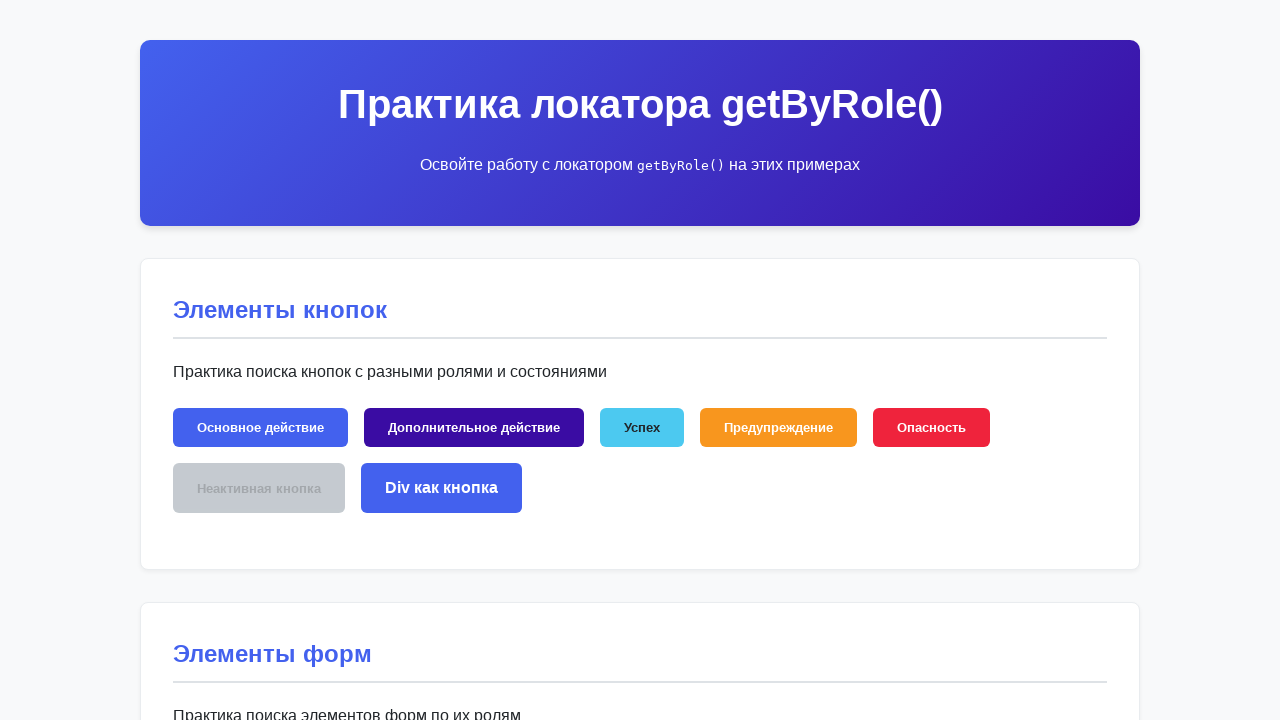

Username input field became visible
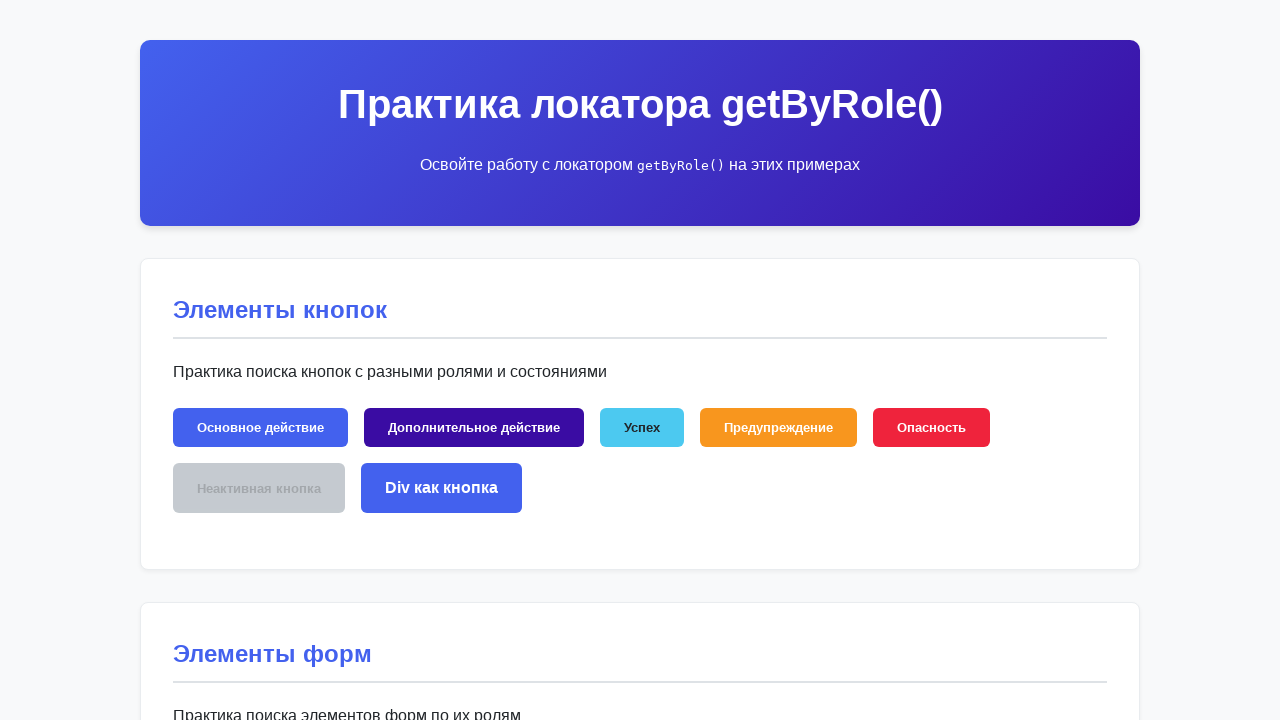

Filled username input with 'тестовый_пользователь' on internal:role=textbox[name="Имя пользователя"i]
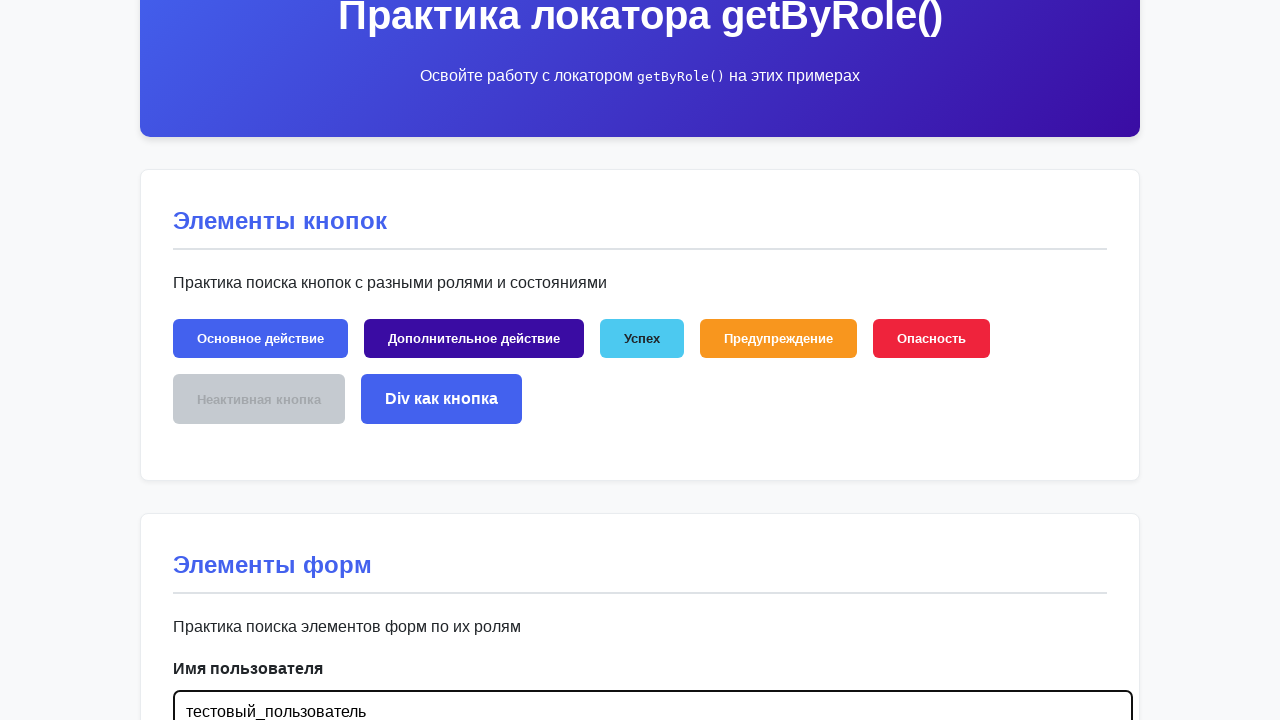

Verified username input contains correct value
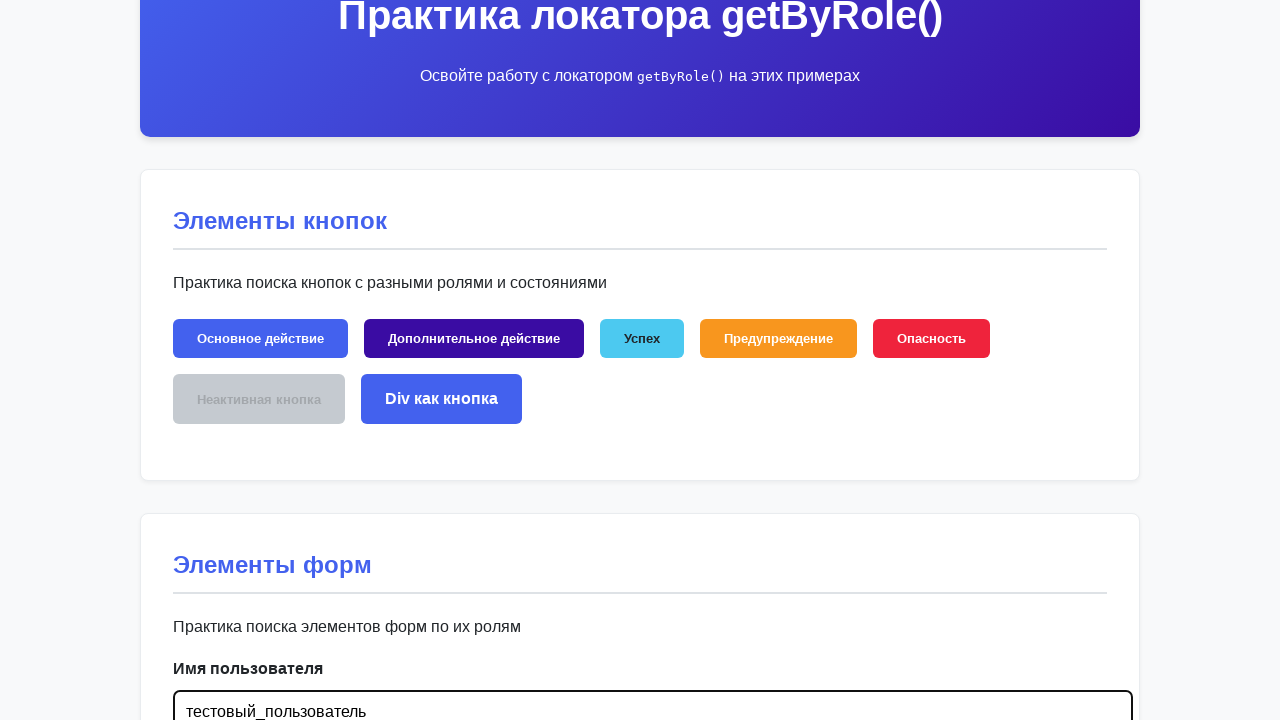

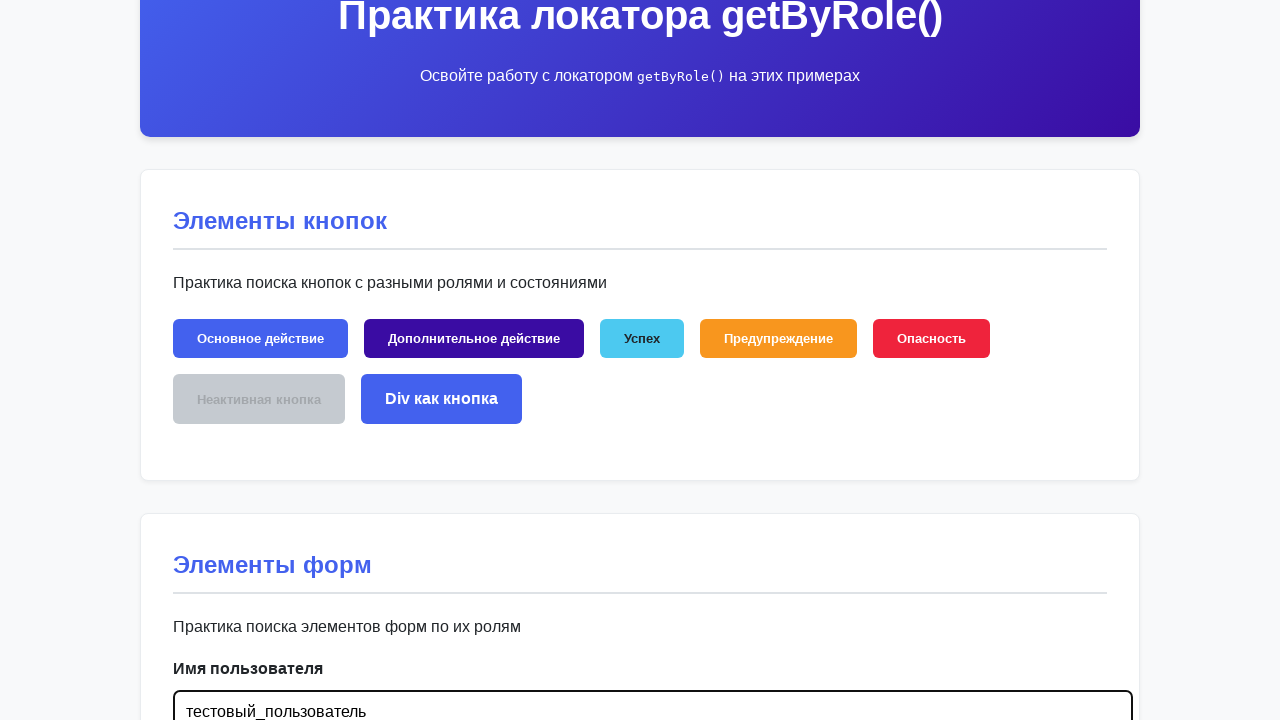